Tests that all coffee buttons on the coffee cart app are clickable by clicking on multiple coffee options

Starting URL: https://coffee-cart.app/

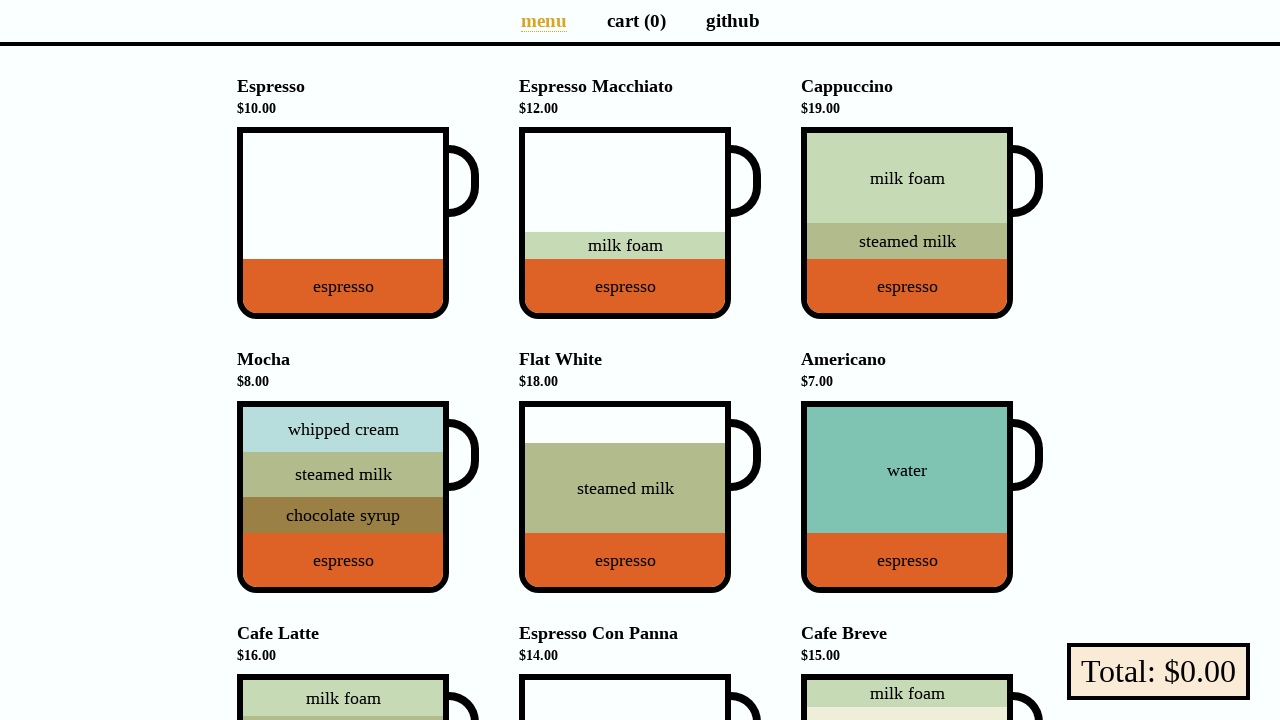

Clicked Espresso button at (343, 223) on [data-test="Espresso"]
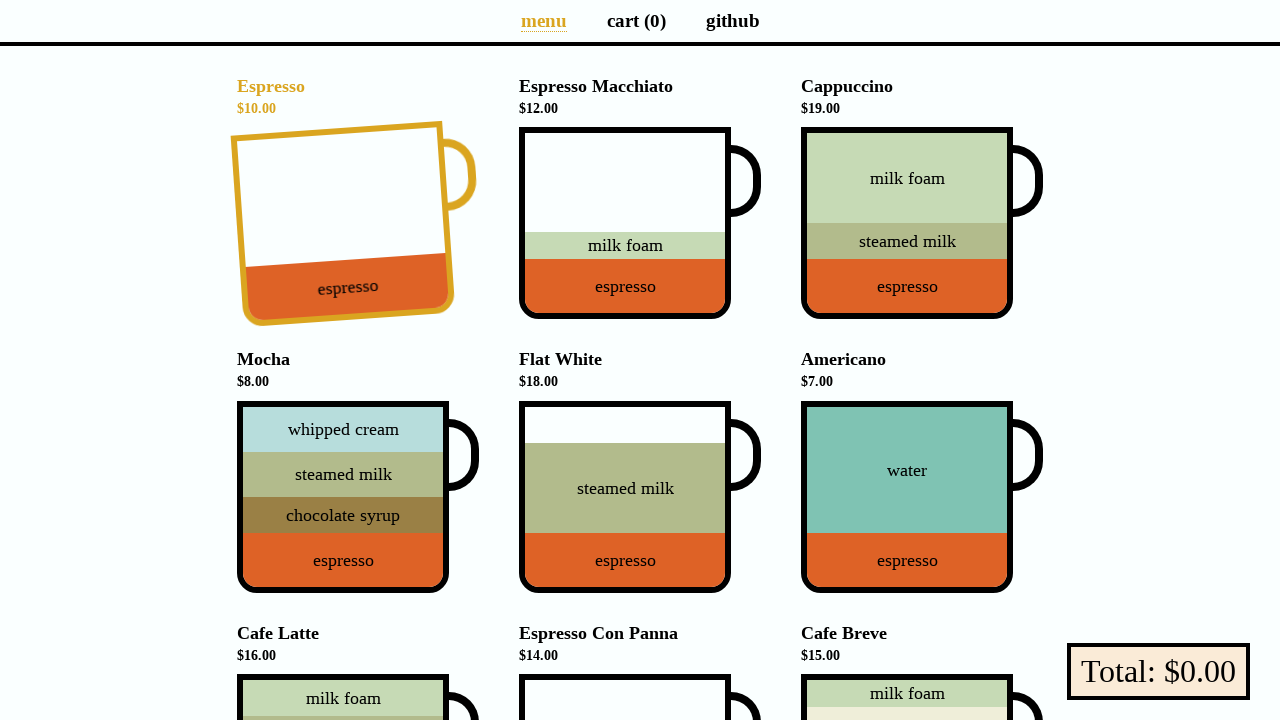

Clicked Cappuccino button at (907, 223) on [data-test="Cappuccino"]
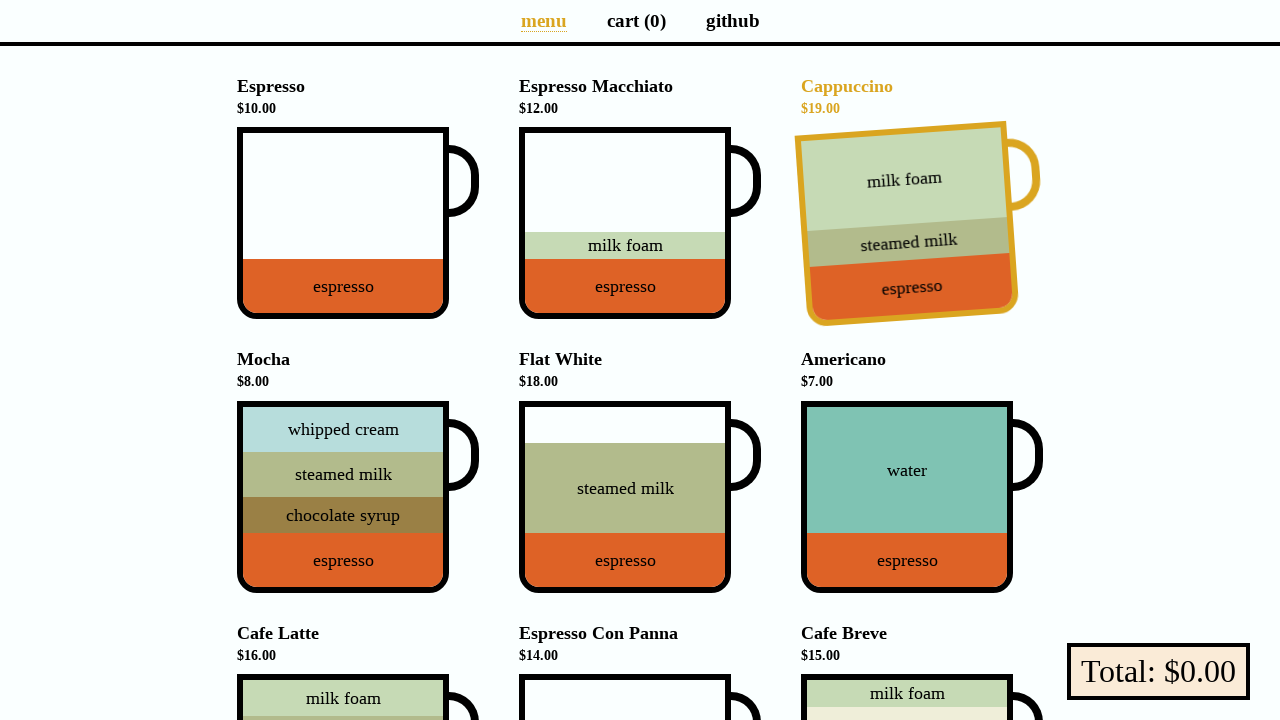

Clicked Mocha button at (343, 497) on [data-test="Mocha"]
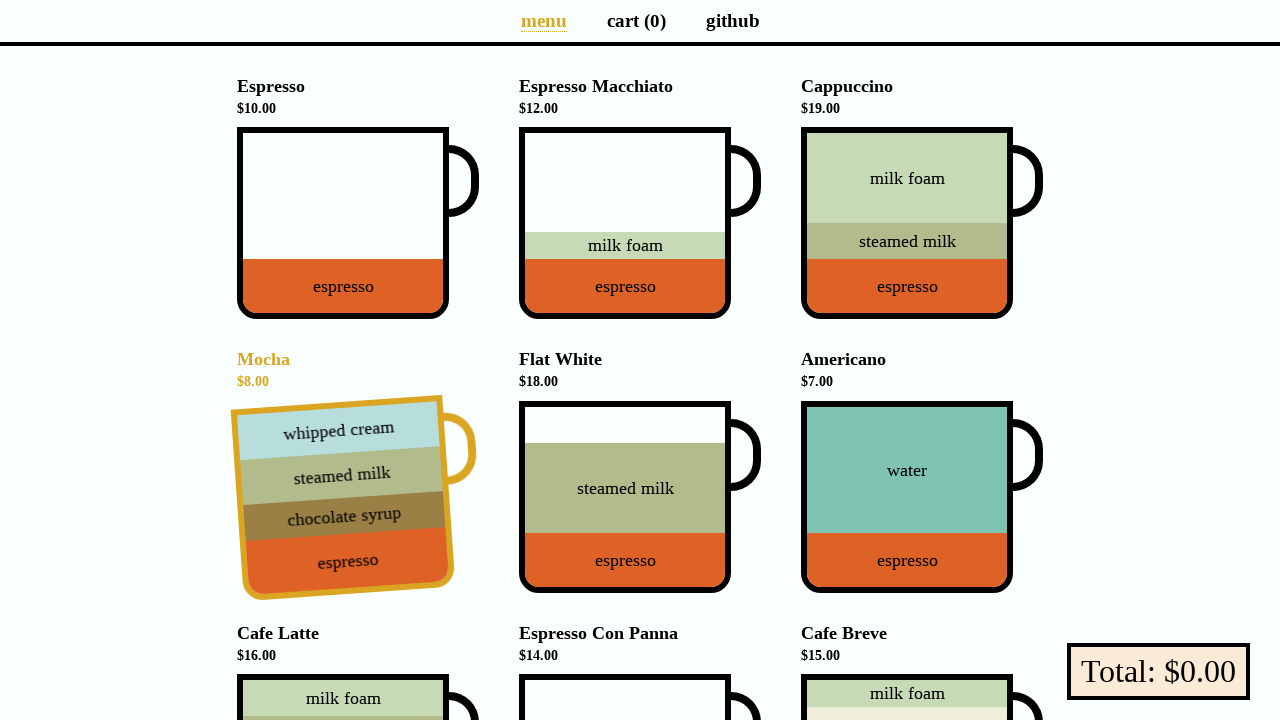

Clicked Cappuccino button again at (907, 223) on [data-test="Cappuccino"]
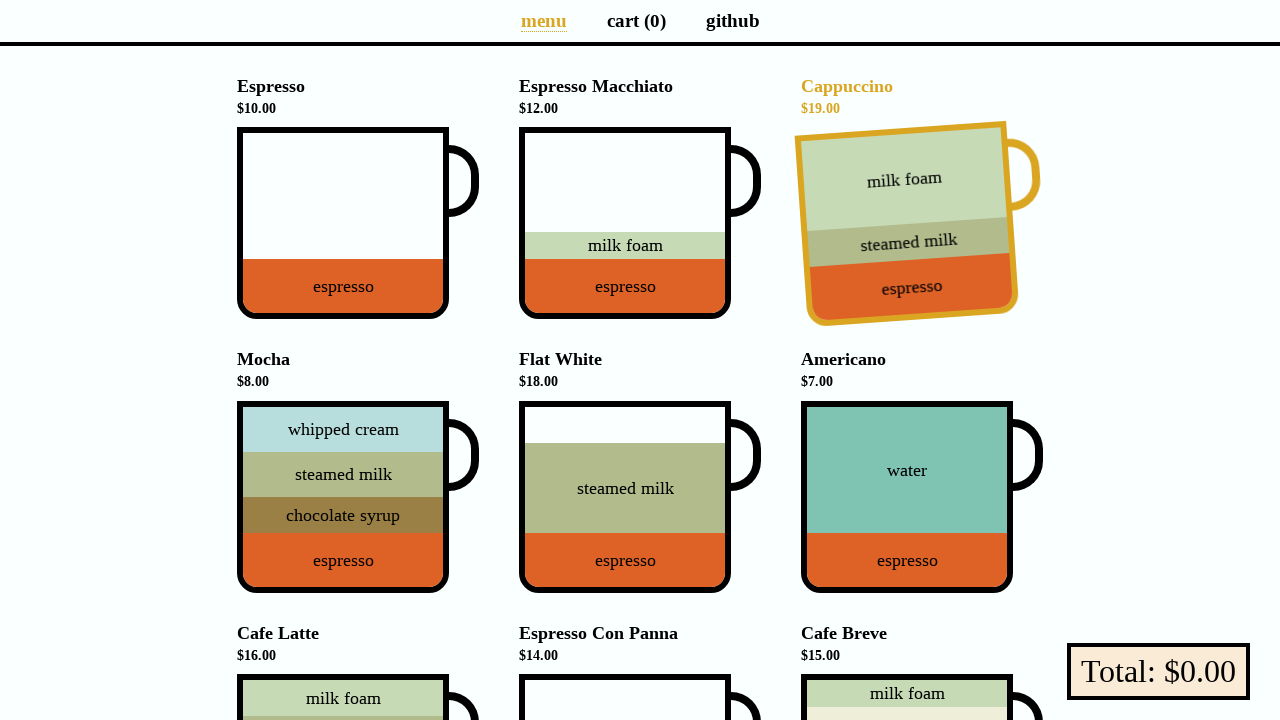

Clicked Cafe Latte button at (343, 627) on [data-test="Cafe_Latte"]
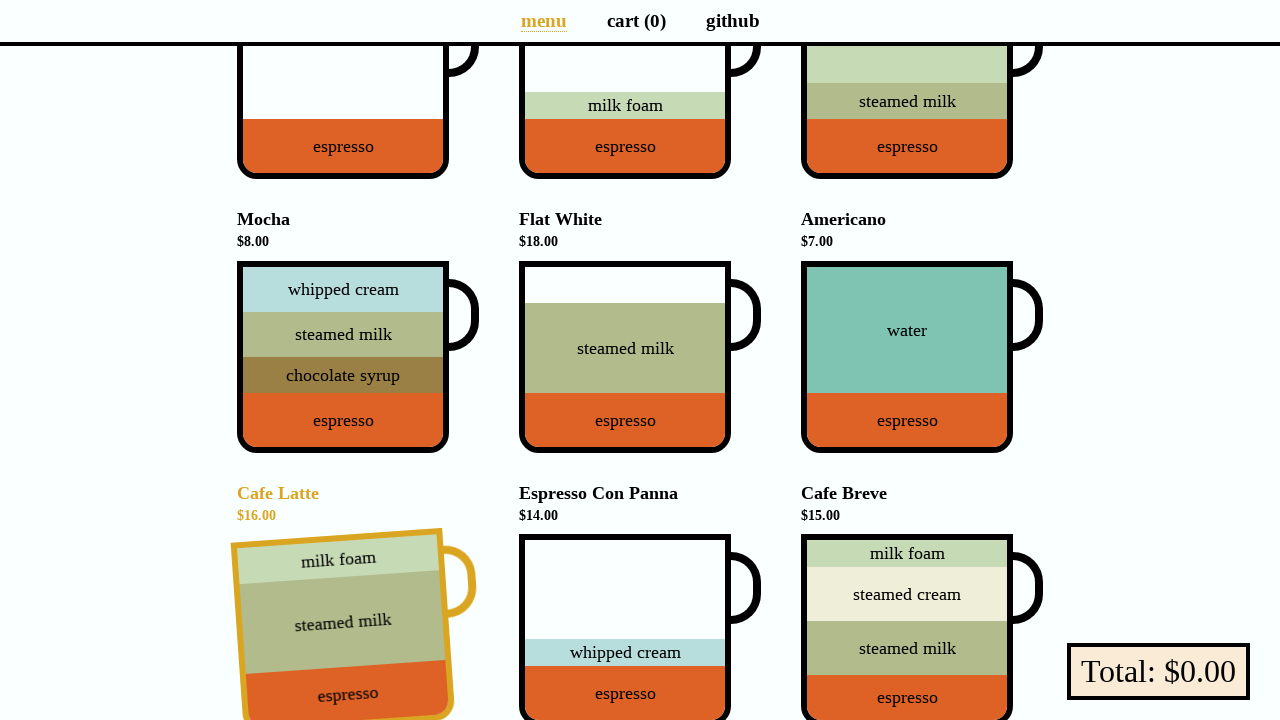

Clicked Espresso Con Panna button at (625, 627) on [data-test="Espresso_Con Panna"]
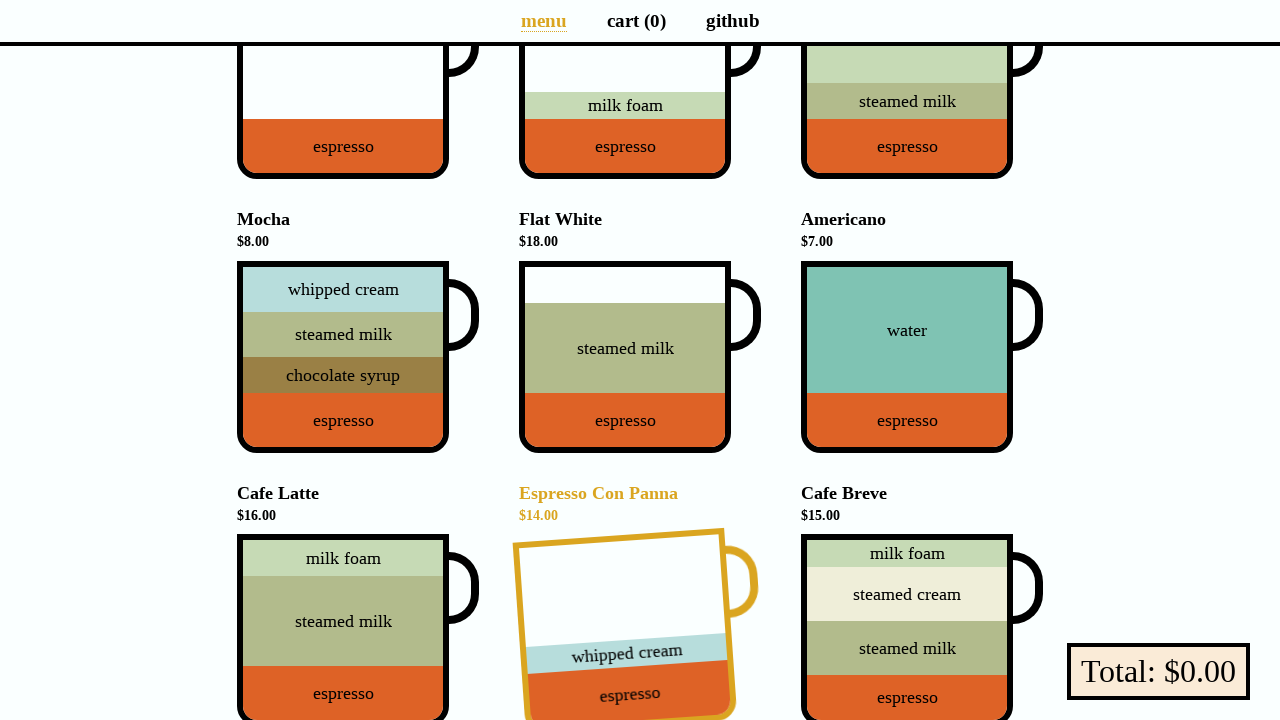

Clicked Americano button at (907, 357) on [data-test="Americano"]
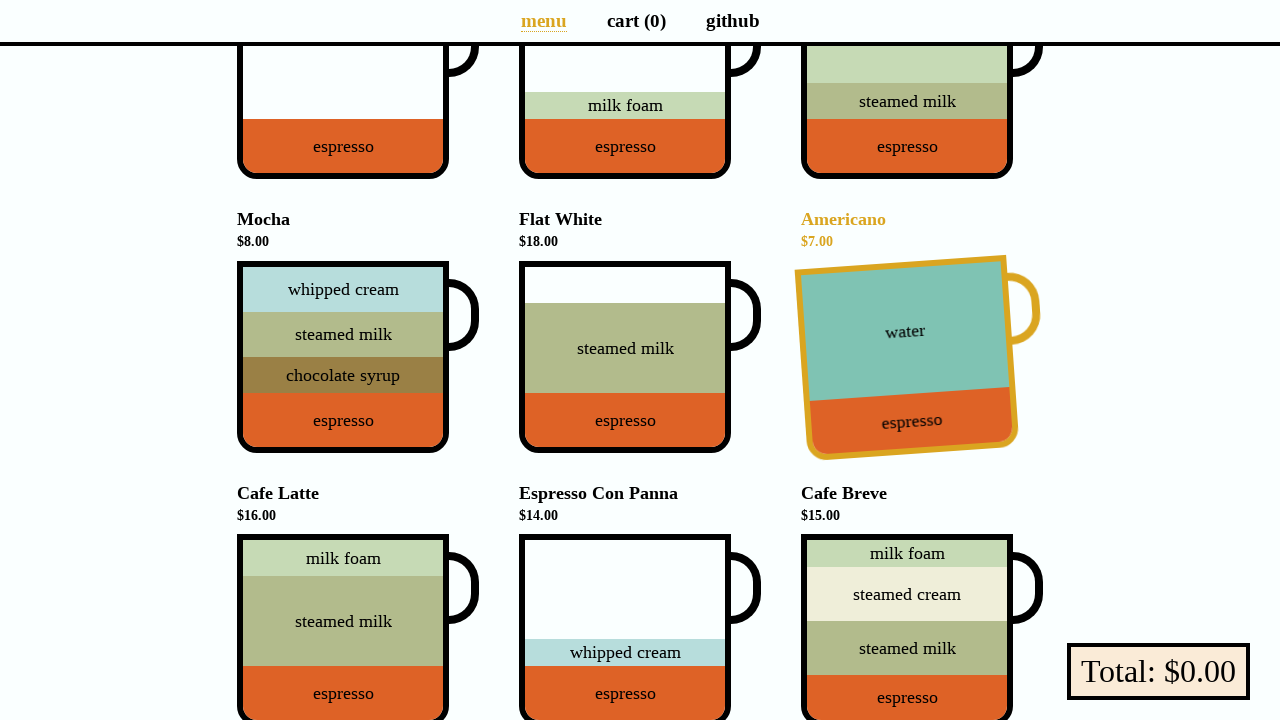

Clicked Espresso button again at (343, 93) on [data-test="Espresso"]
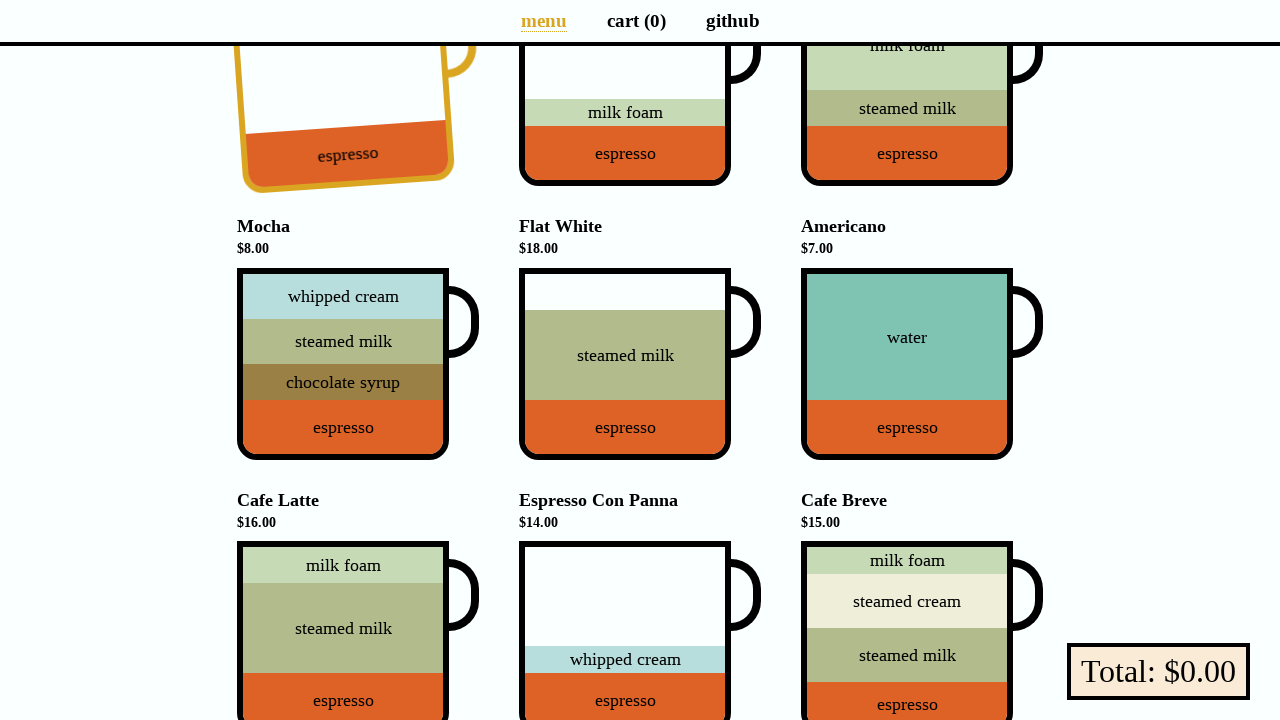

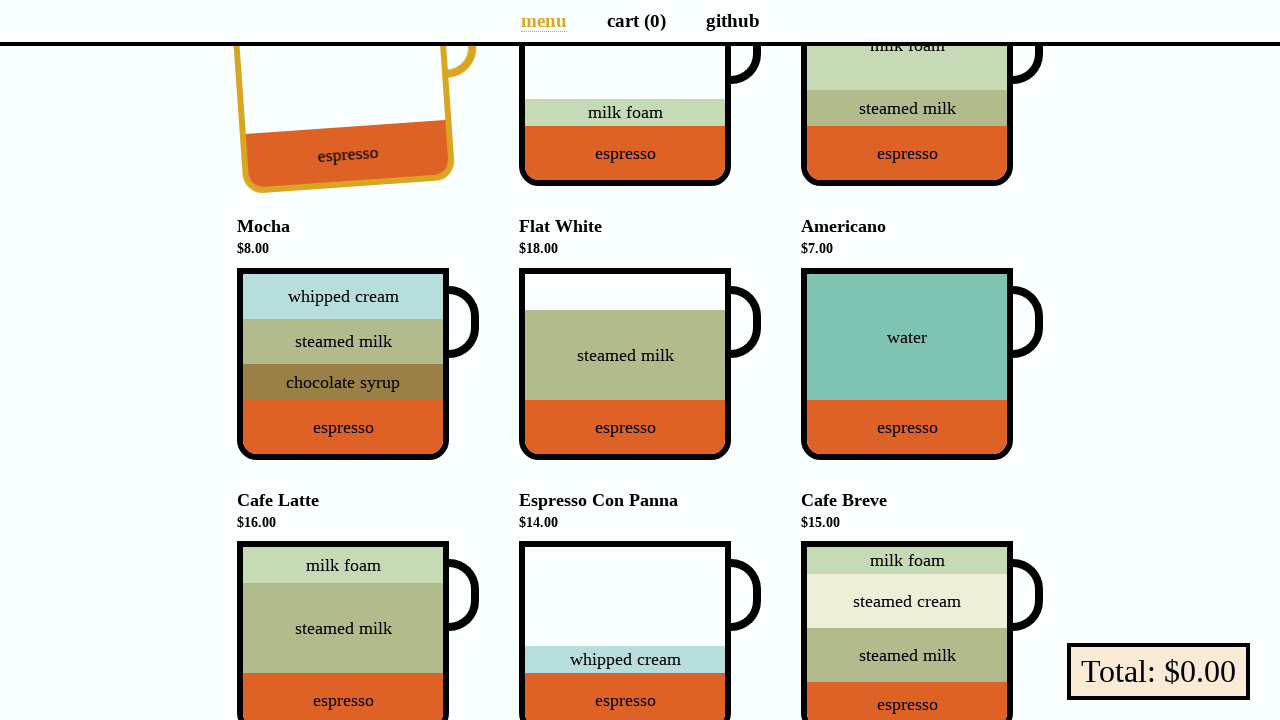